Tests sorting functionality by clicking on a column header and verifying the sorting order

Starting URL: https://rahulshettyacademy.com/seleniumPractise/#/offers

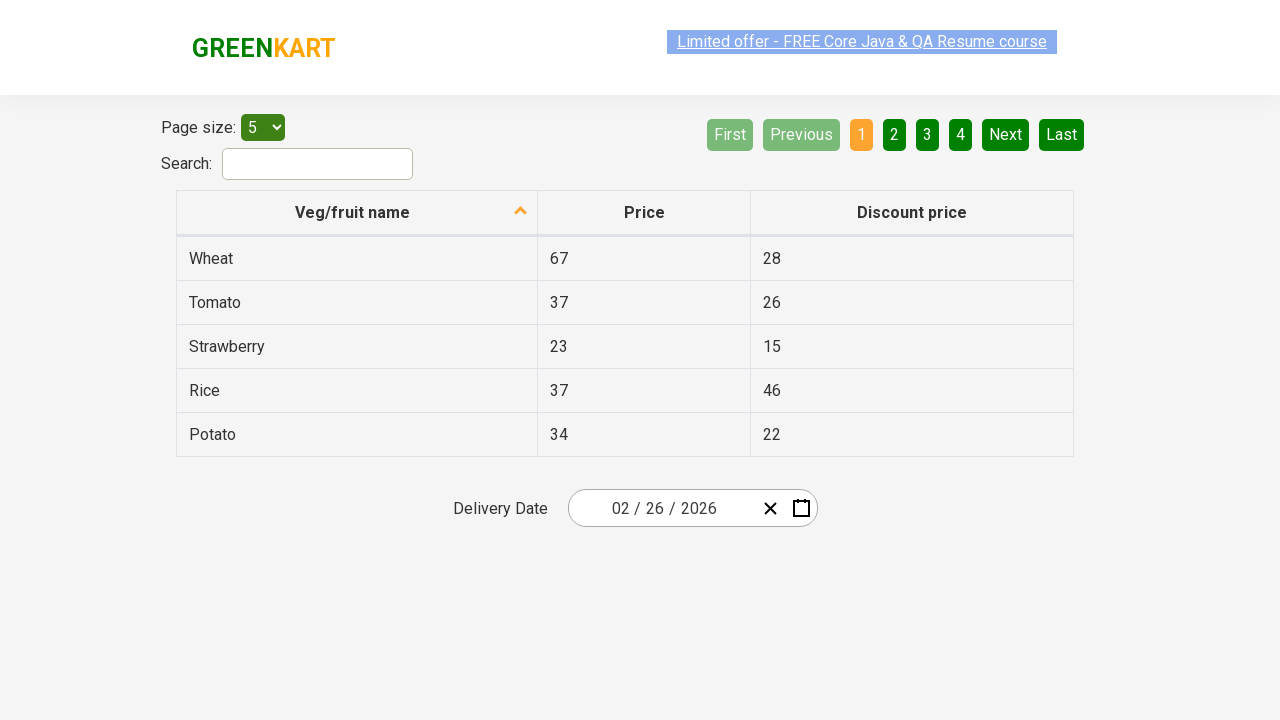

Clicked first column header to sort at (357, 213) on xpath=//tr/th[1]
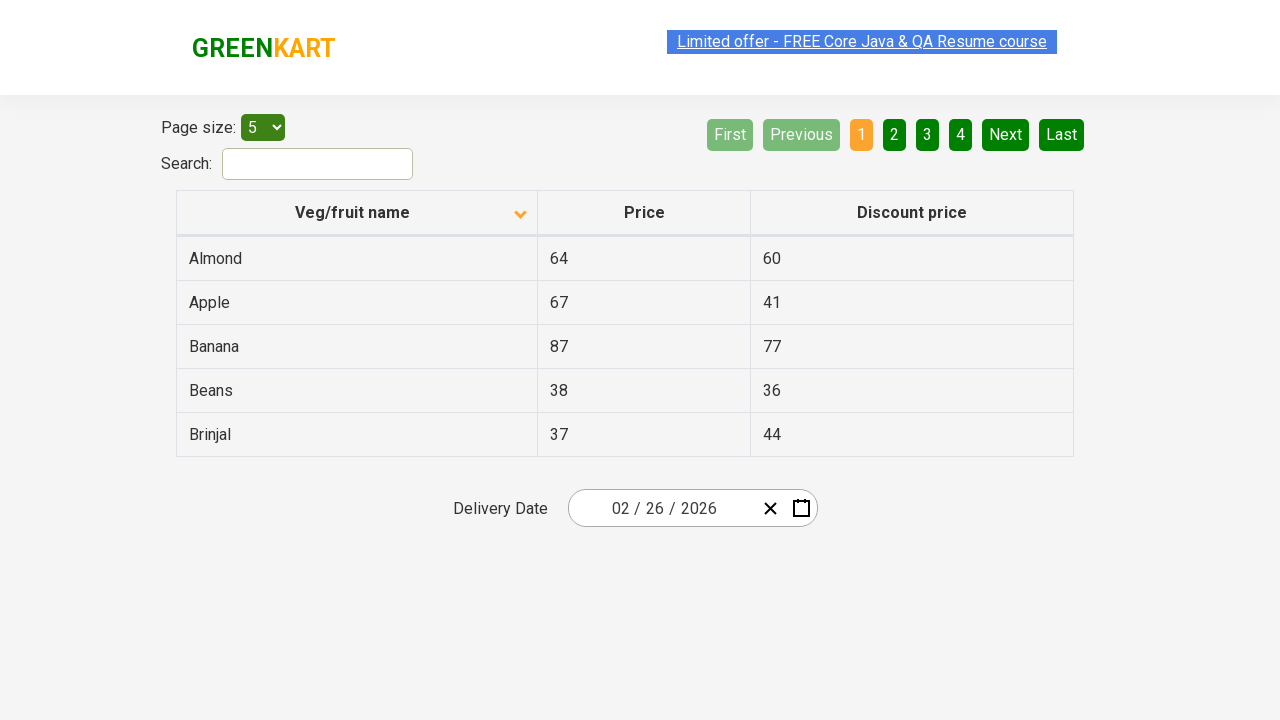

Sorted results loaded and visible
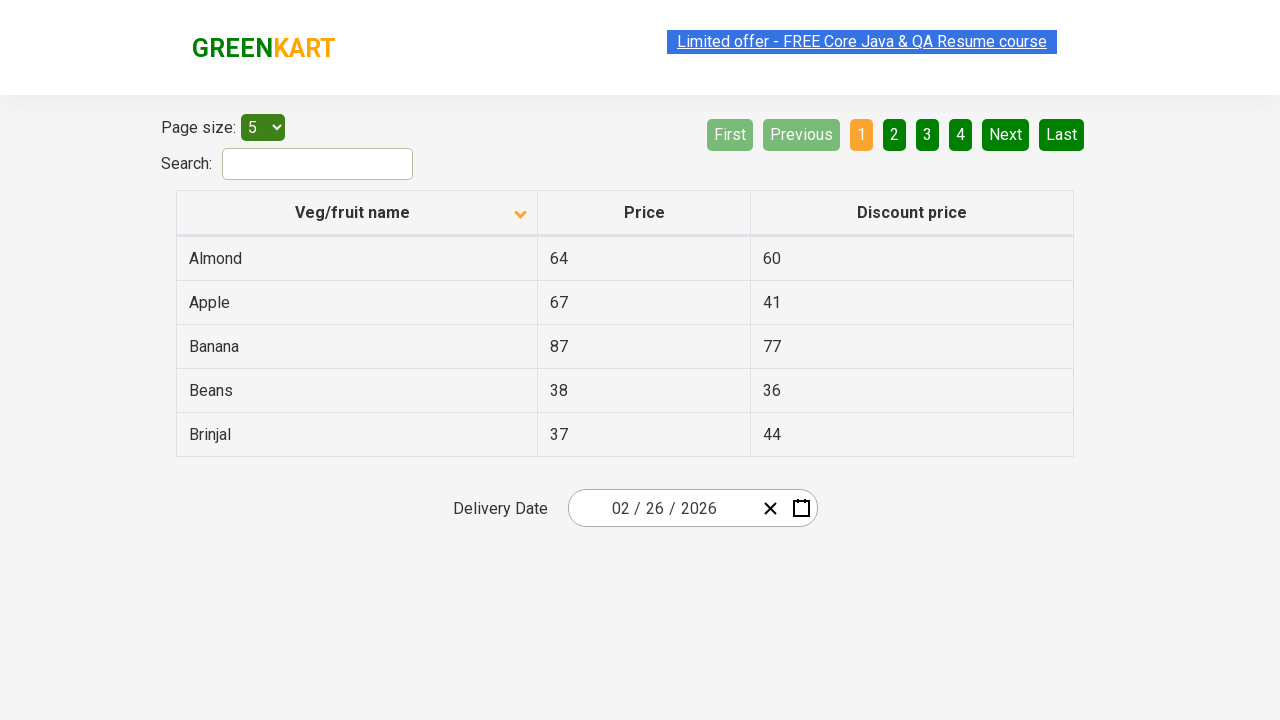

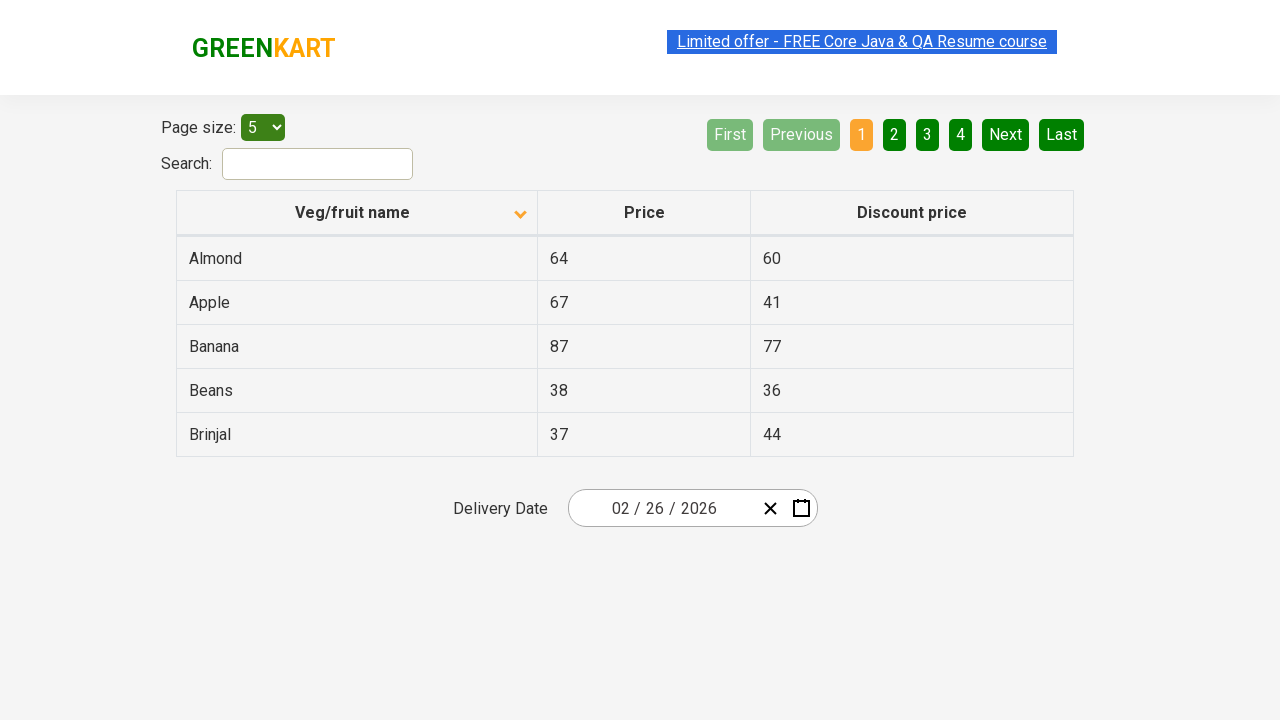